Navigates to a CSDN blog page and verifies that link elements are present on the page

Starting URL: https://blog.csdn.net/lzw_java?type=blog

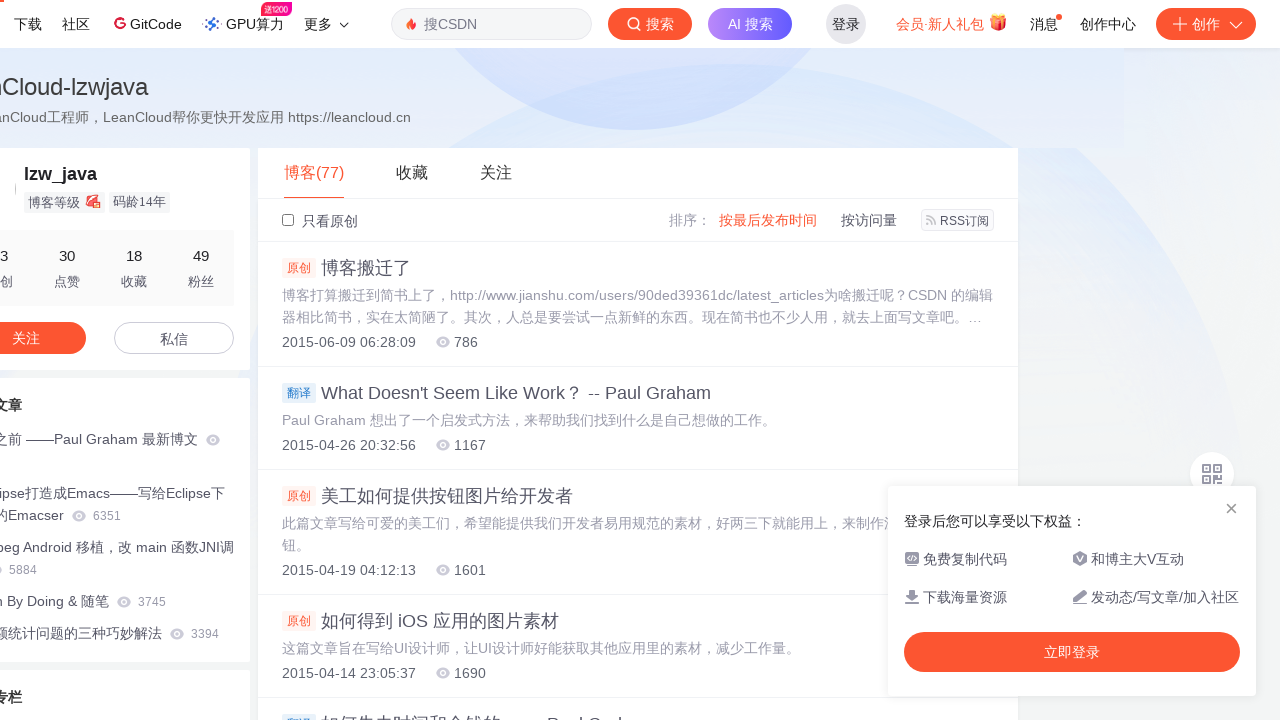

Navigated to CSDN blog page
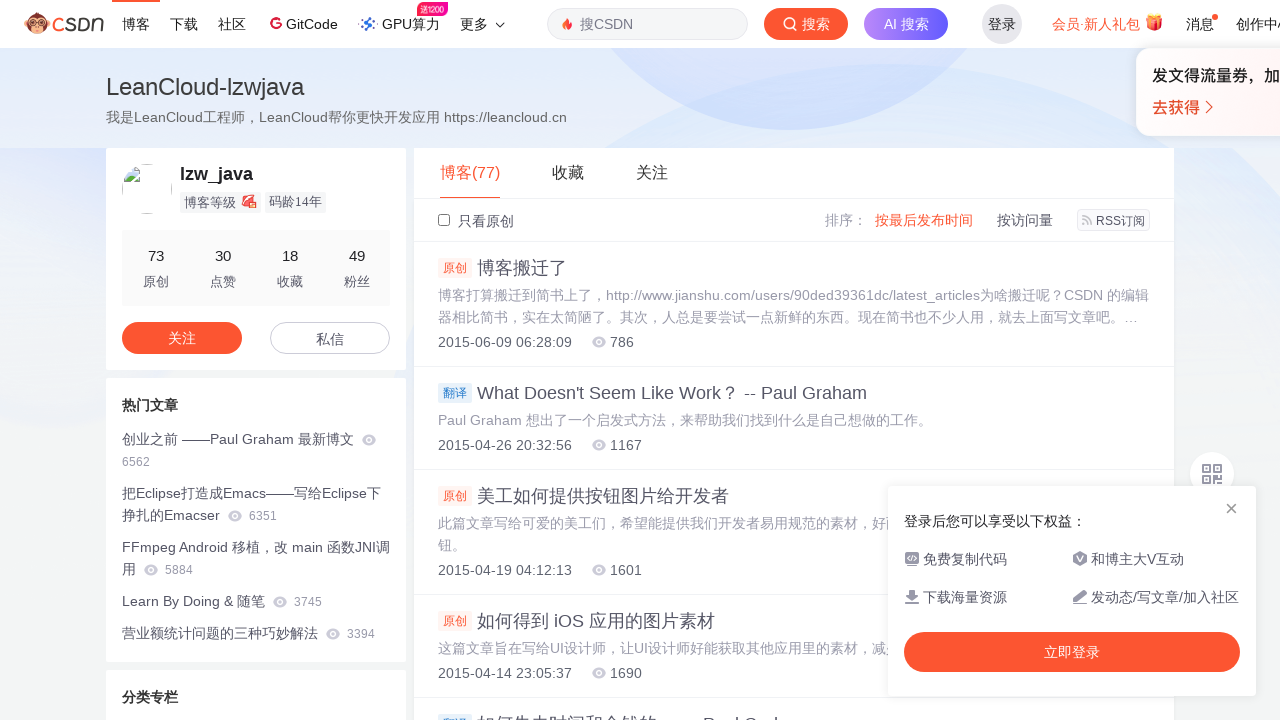

Waited for link elements to be present on the page
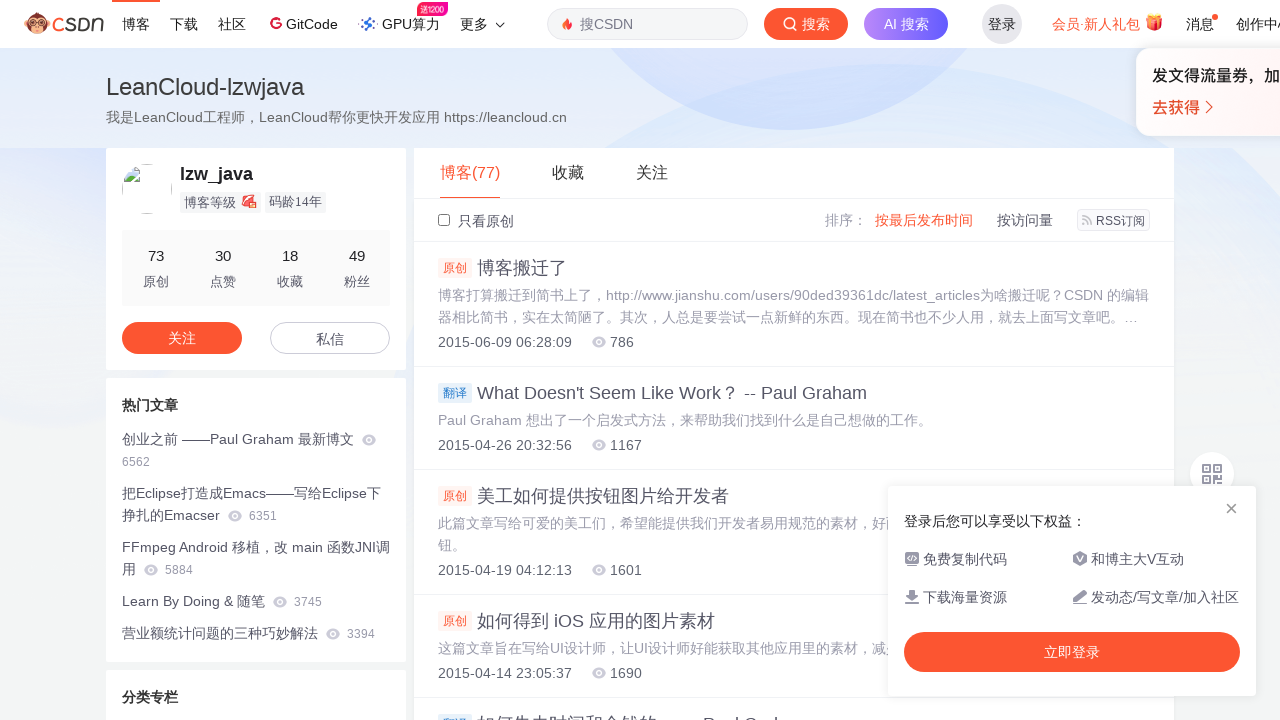

Verified that 125 link elements are present on the page
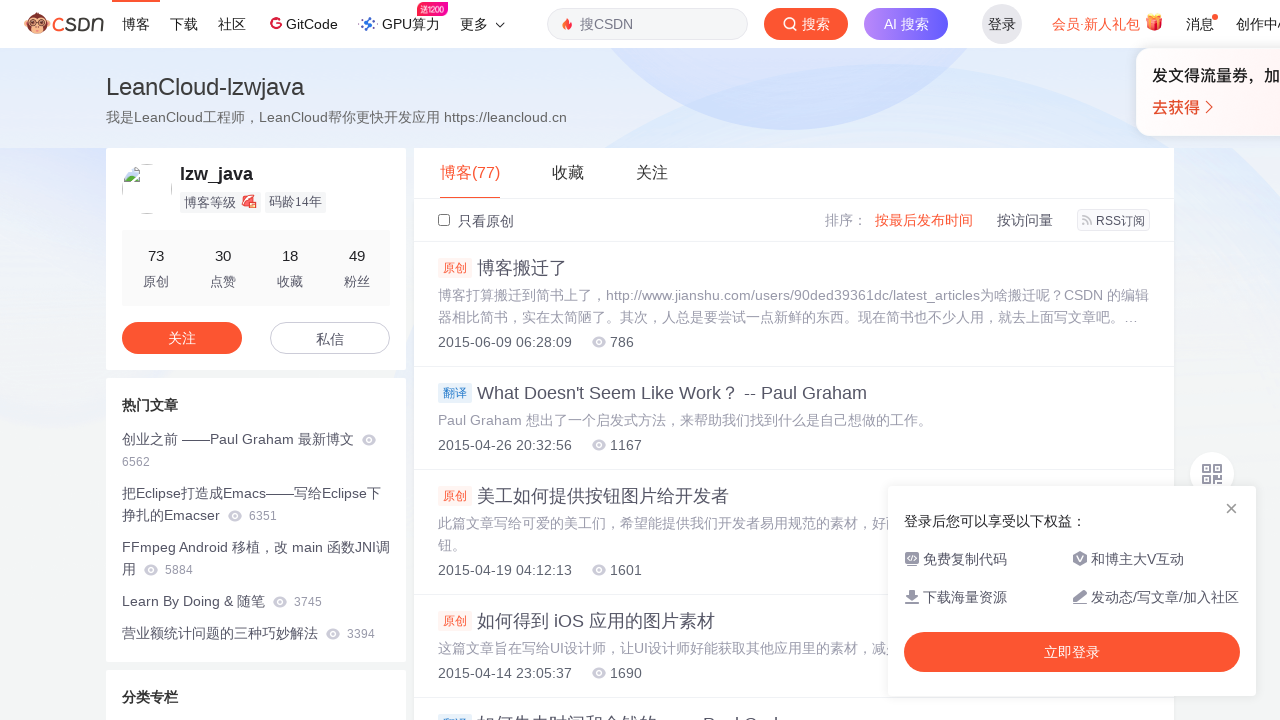

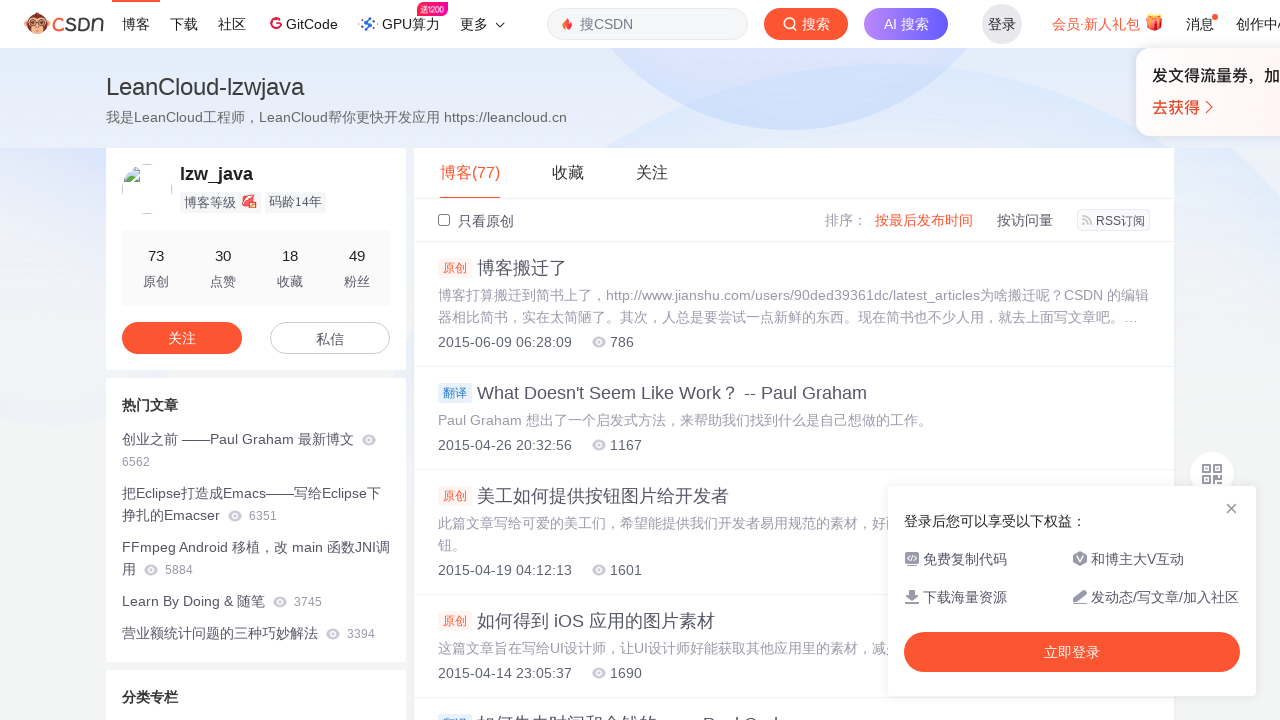